Tests that the Browse Languages submenu contains all expected categories (0-9 and A-Z letters) by clicking the menu and verifying the submenu items text

Starting URL: http://www.99-bottles-of-beer.net/

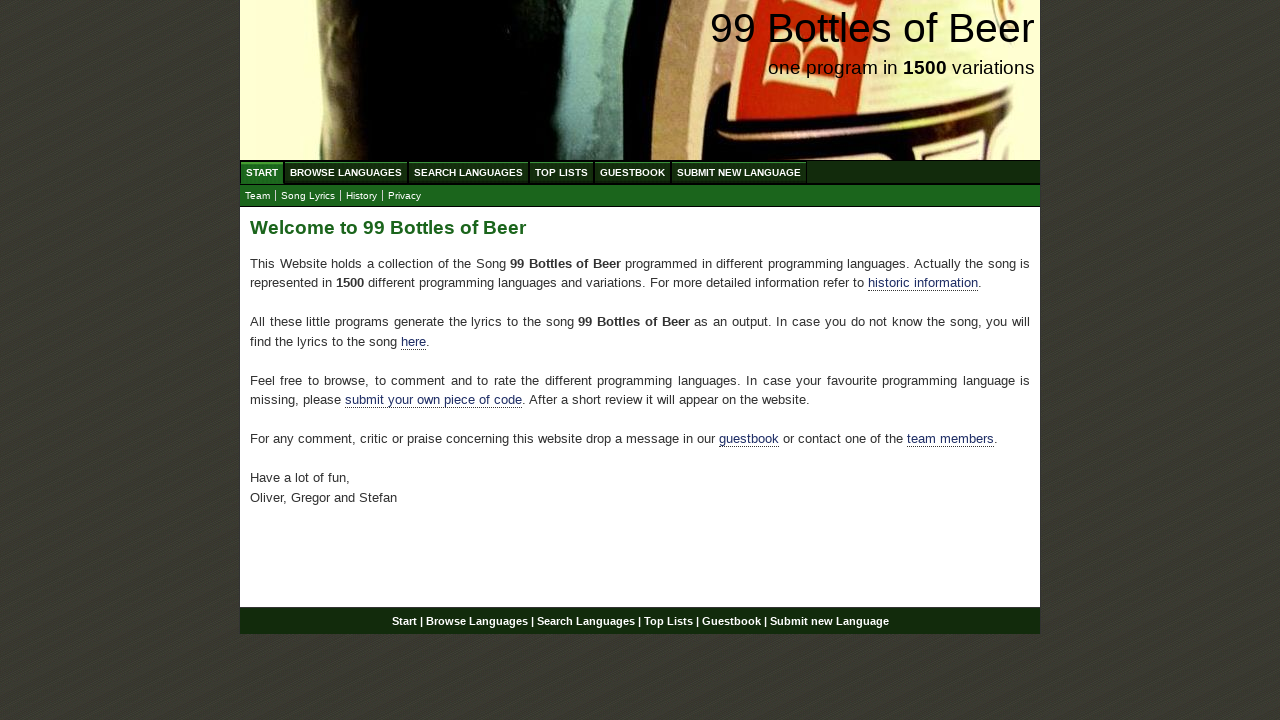

Clicked on Browse Languages menu at (346, 172) on text=Browse Languages
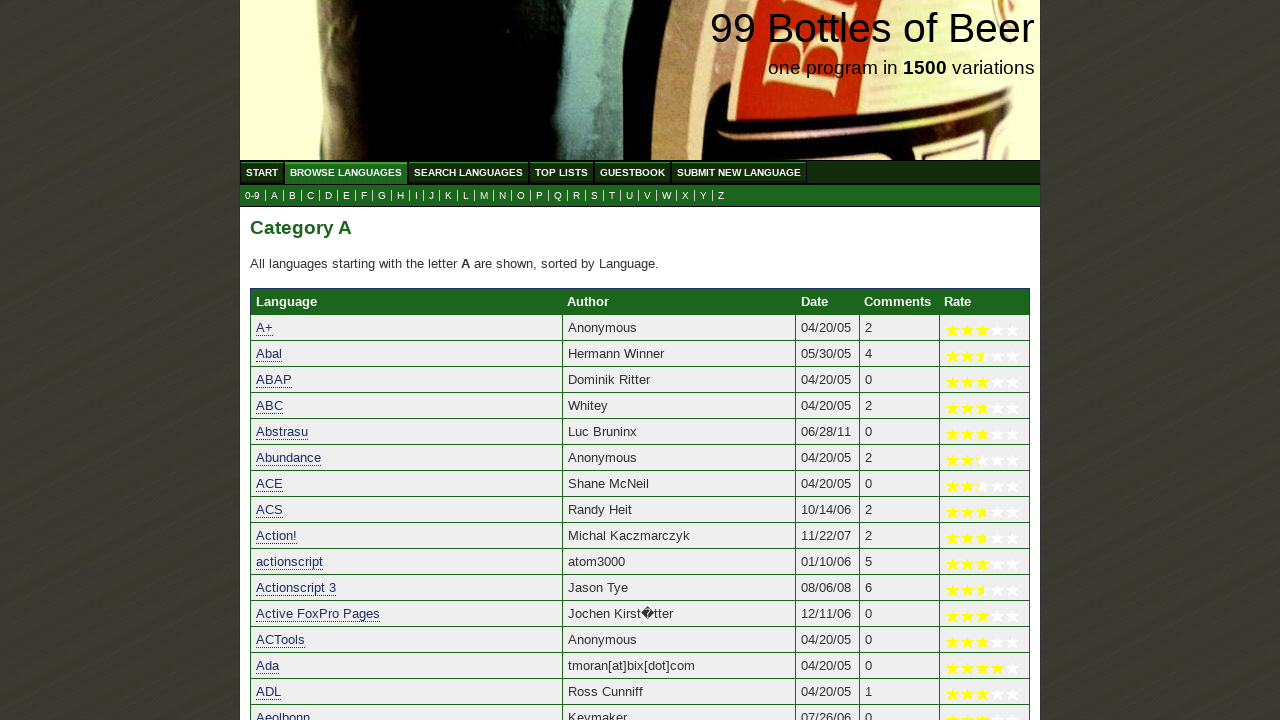

Submenu appeared
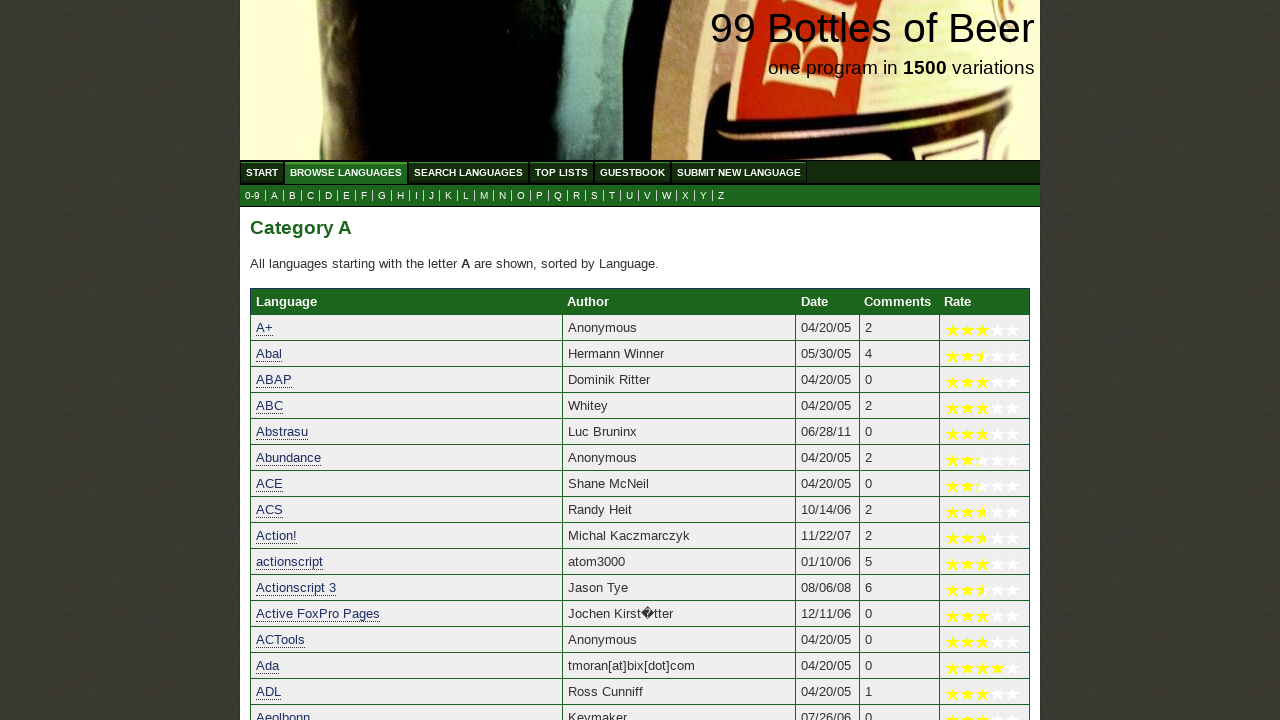

Retrieved all submenu items
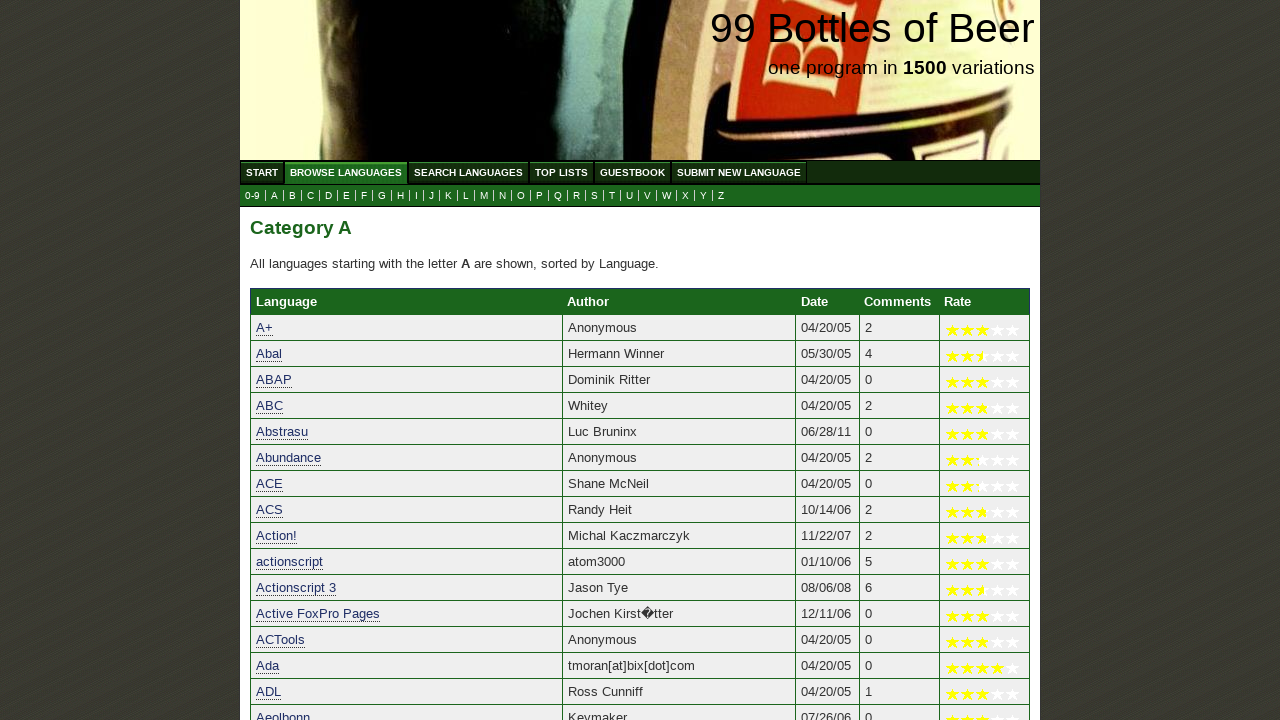

Concatenated all submenu item text
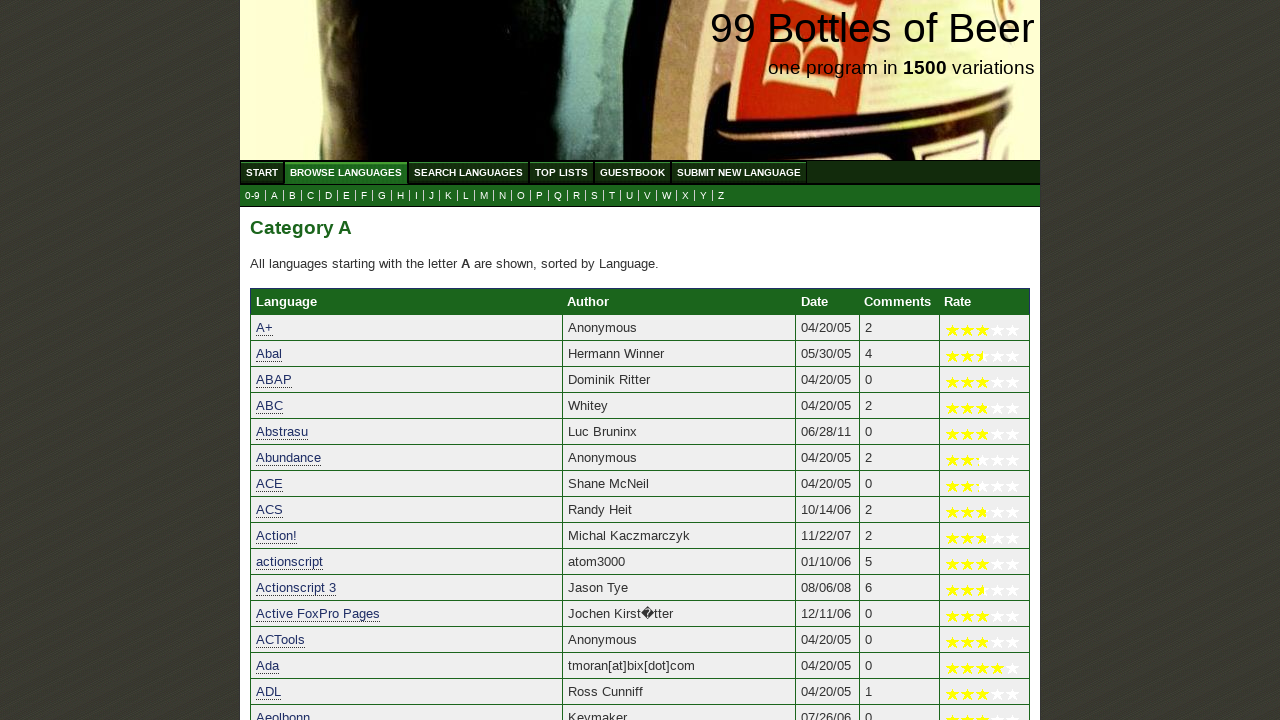

Verified submenu contains all expected categories (0-9 and A-Z letters)
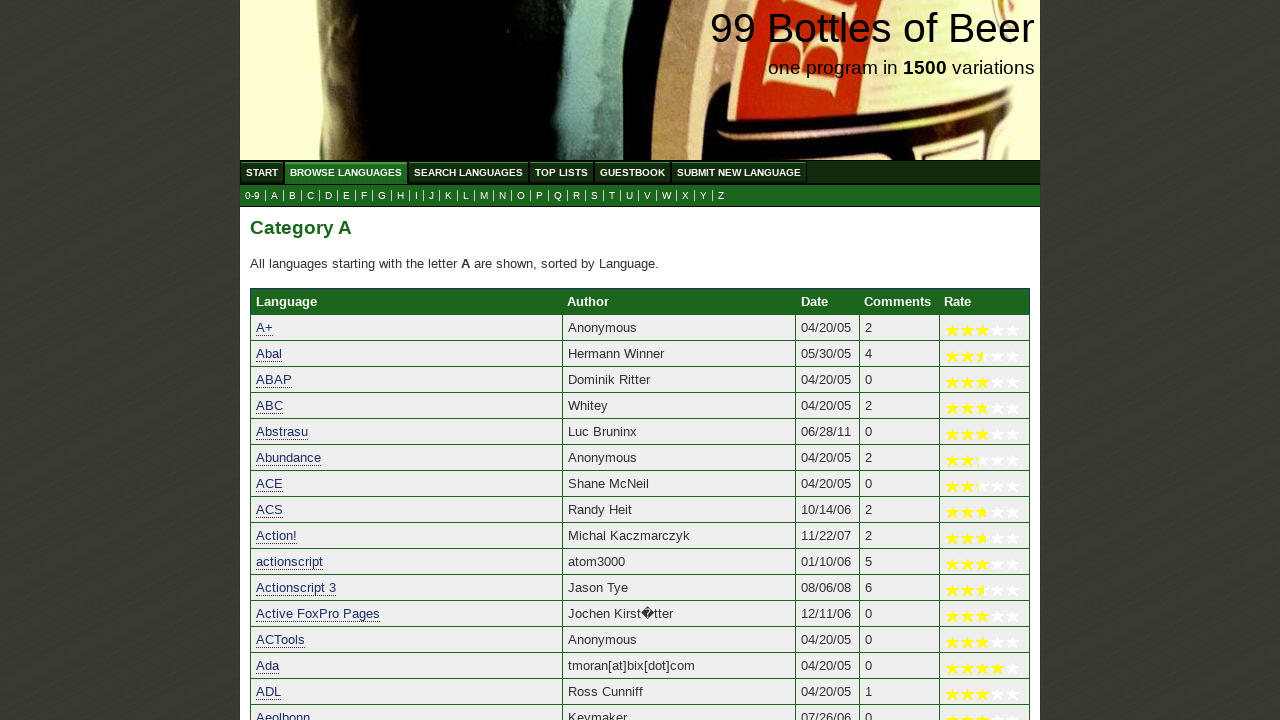

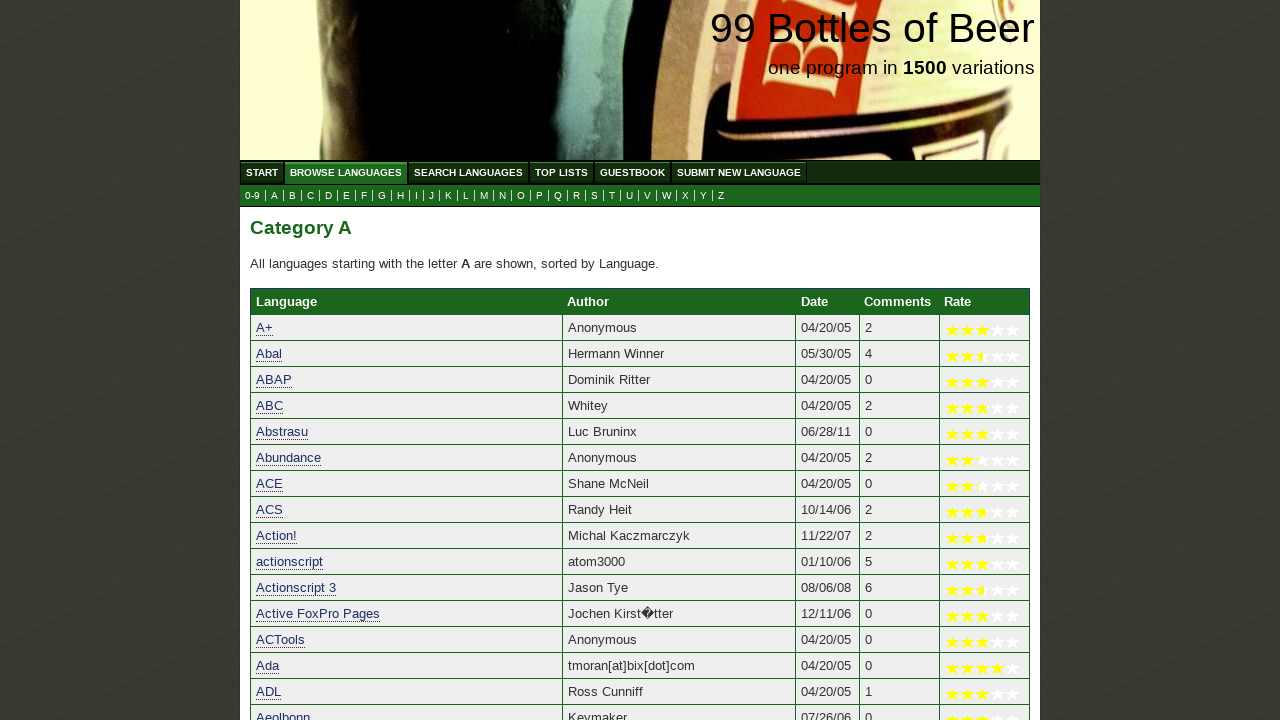